Tests file download functionality by clicking a download link and verifying the download event is triggered

Starting URL: http://the-internet.herokuapp.com/download

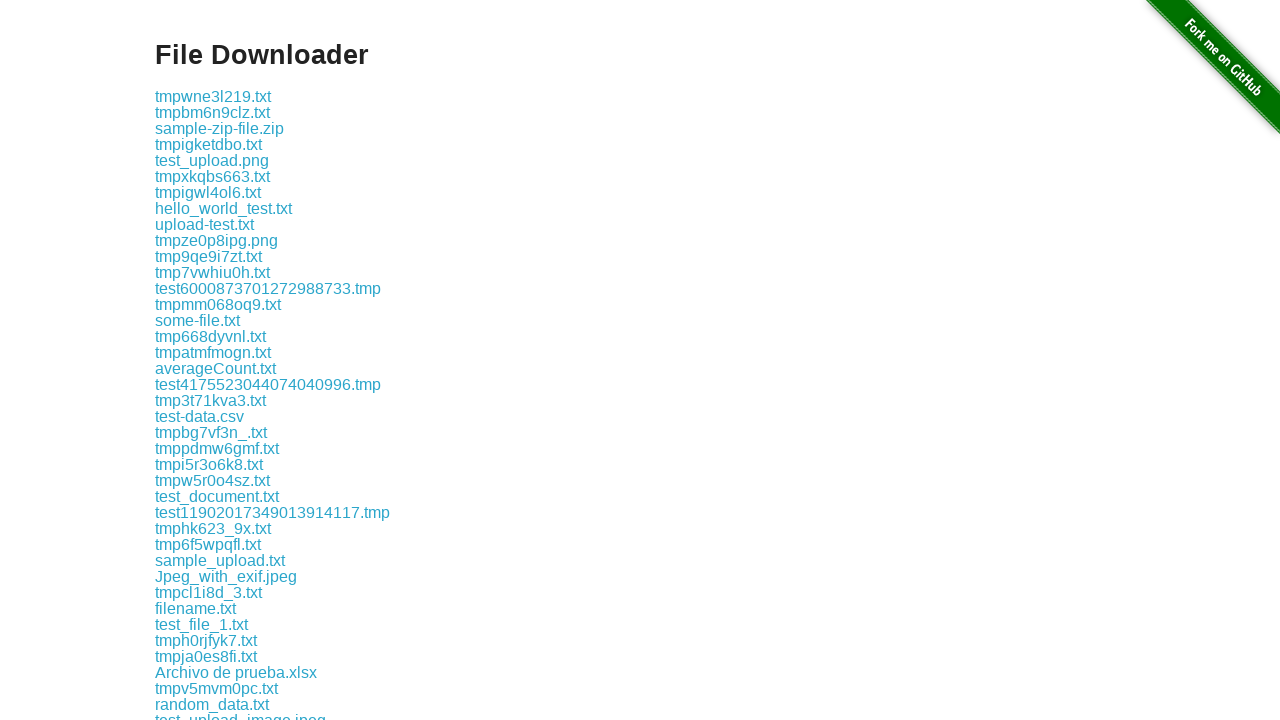

Clicked download link and triggered download event at (213, 96) on .example a
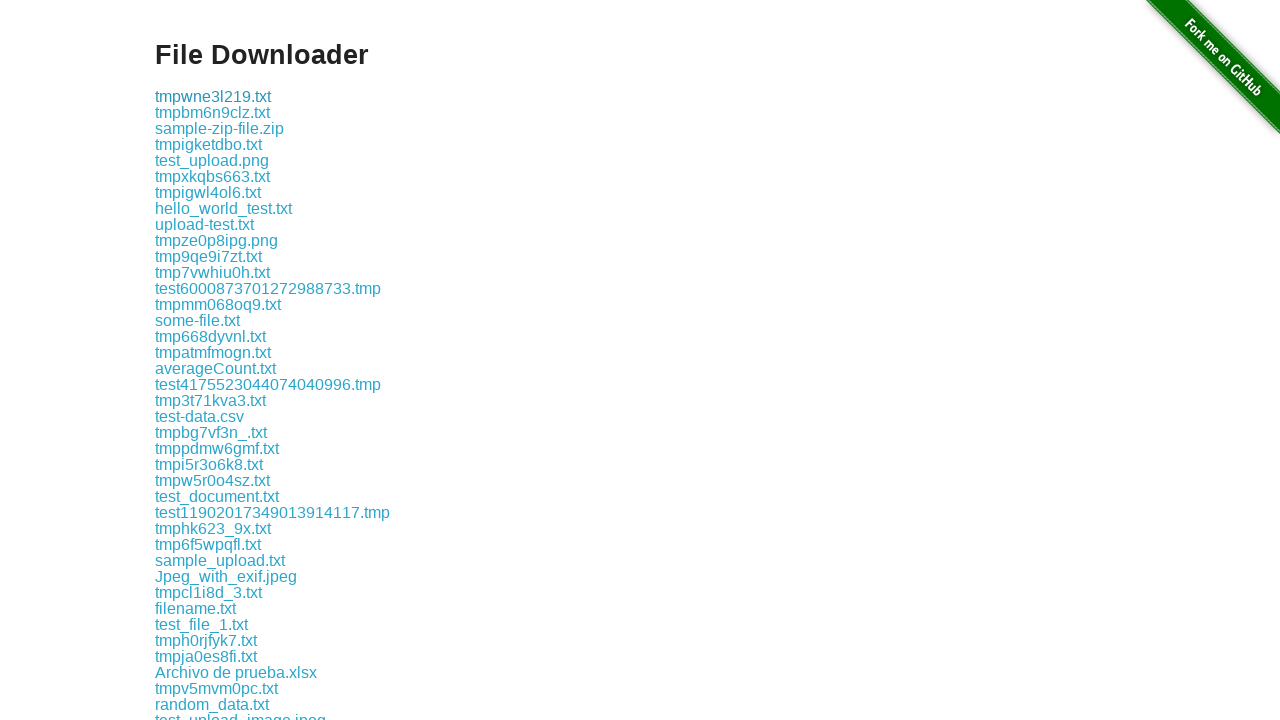

Download completed
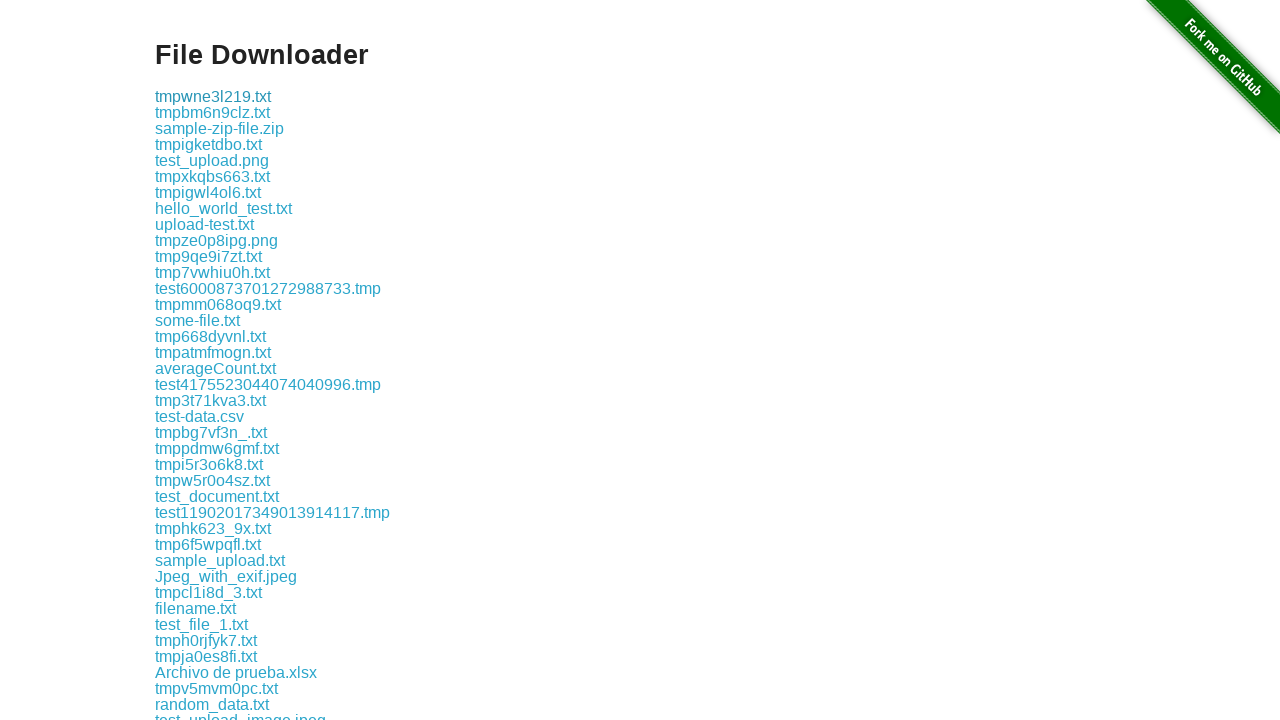

Verified that download has a suggested filename
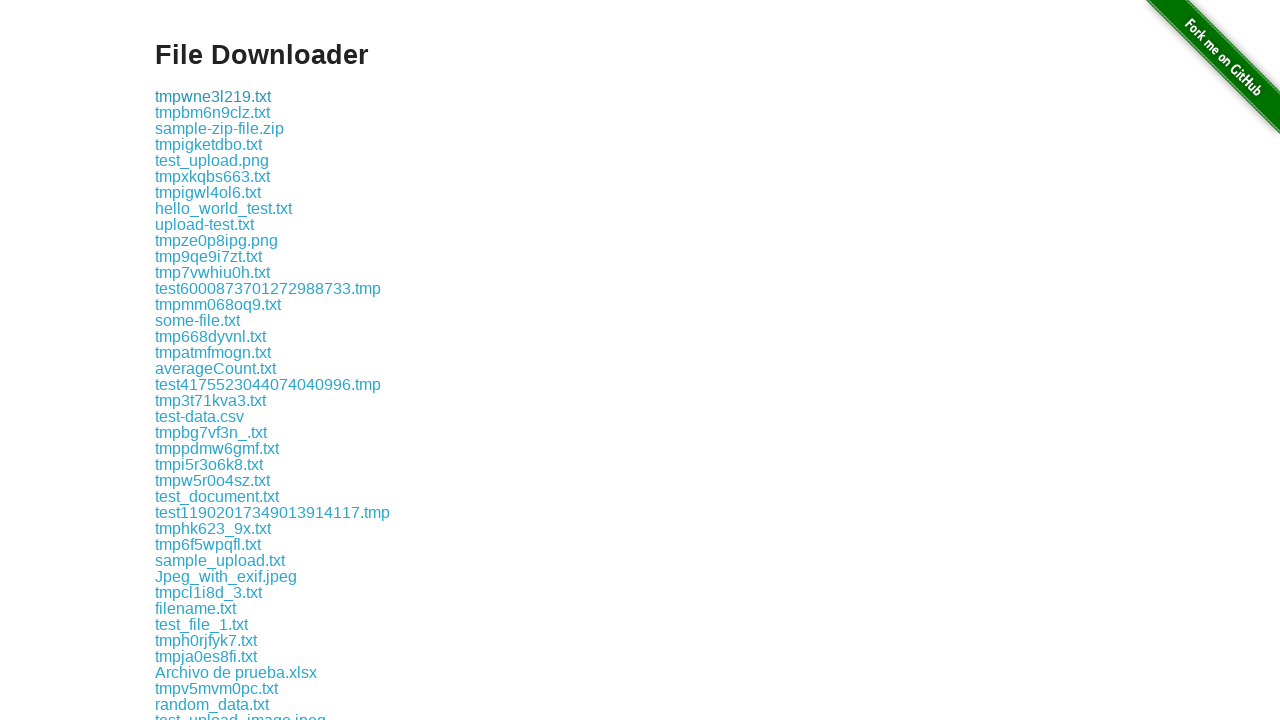

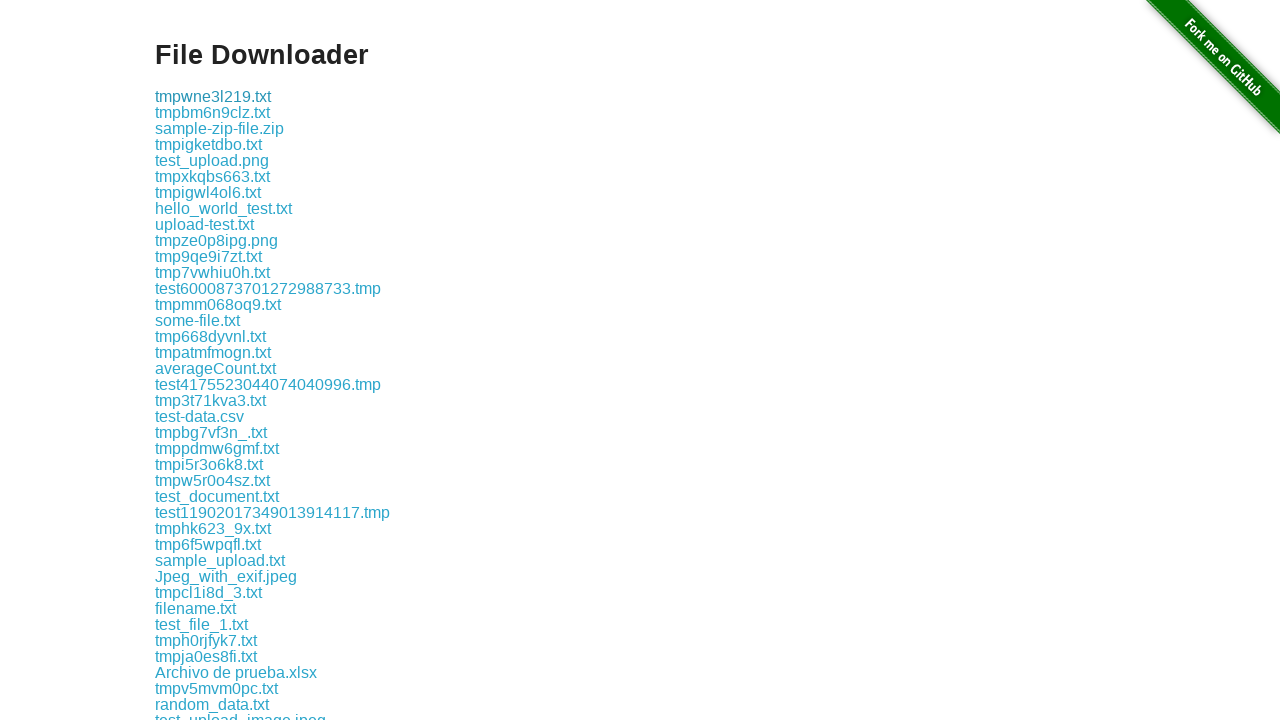